Navigates to a dental health website and takes a full-page screenshot to verify the page loads correctly

Starting URL: https://crescentdentalhealth.co.uk

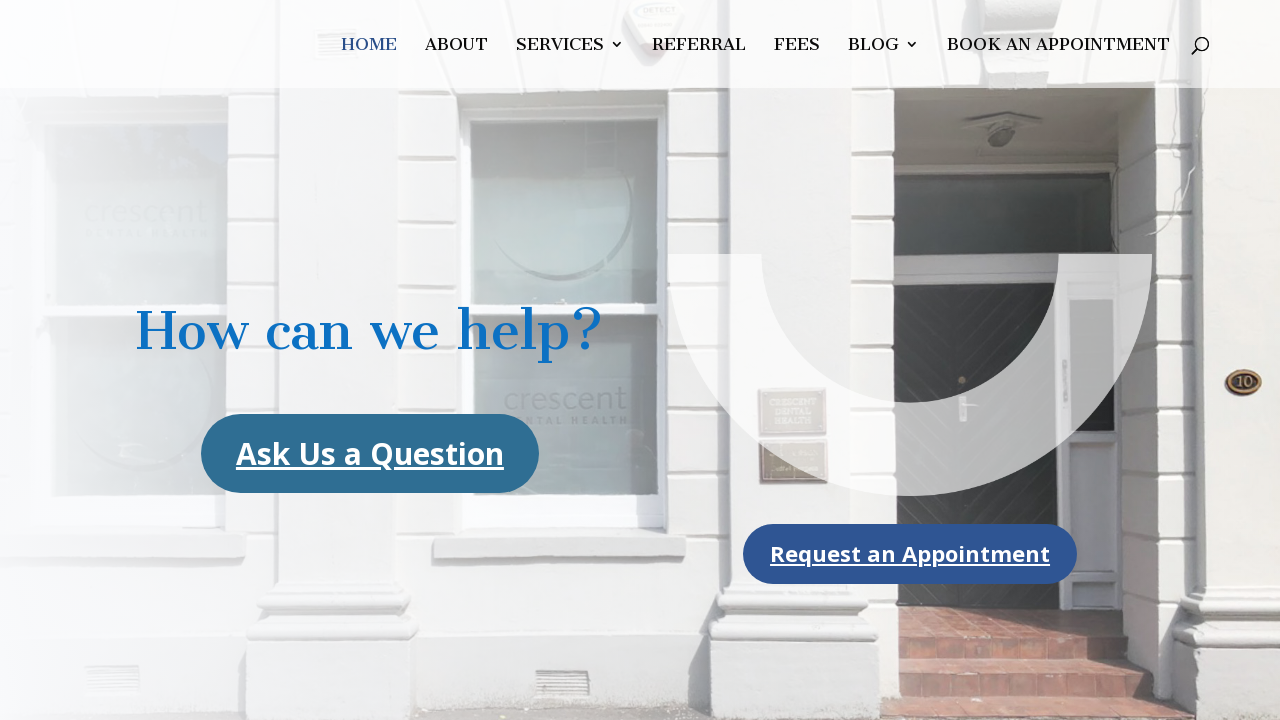

Navigated to Crescent Dental Health website
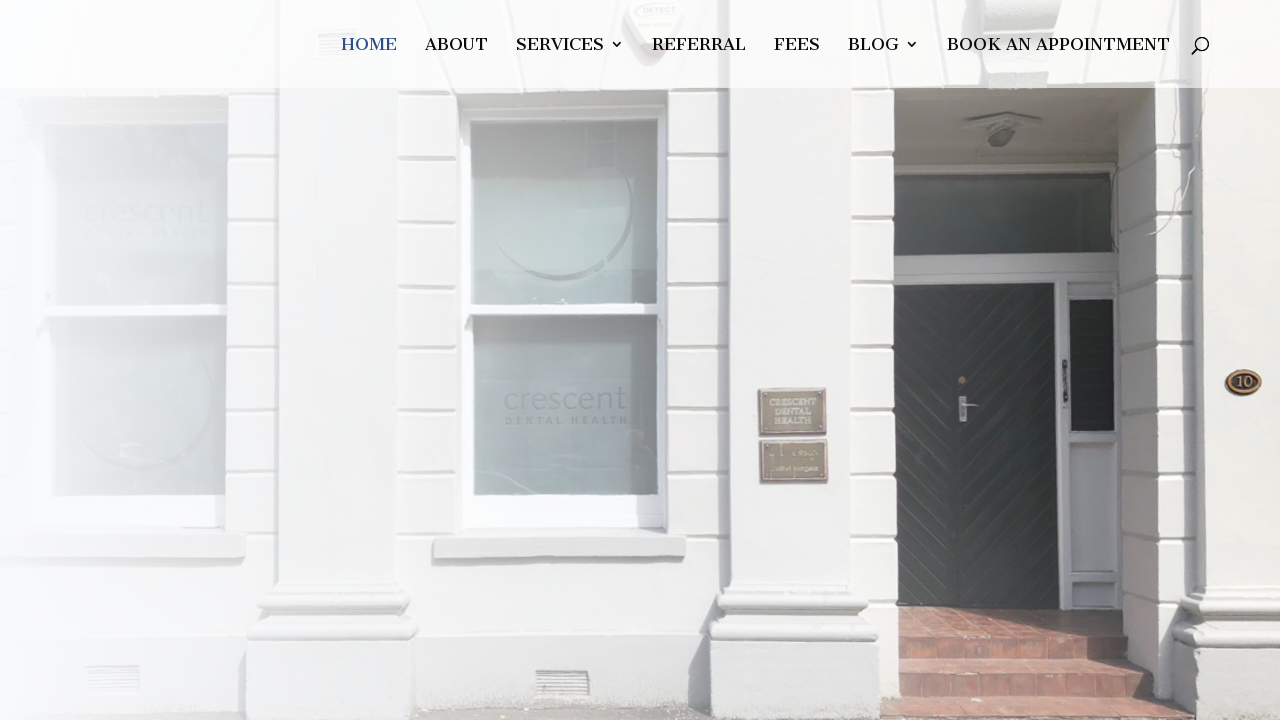

Page fully loaded - networkidle state reached
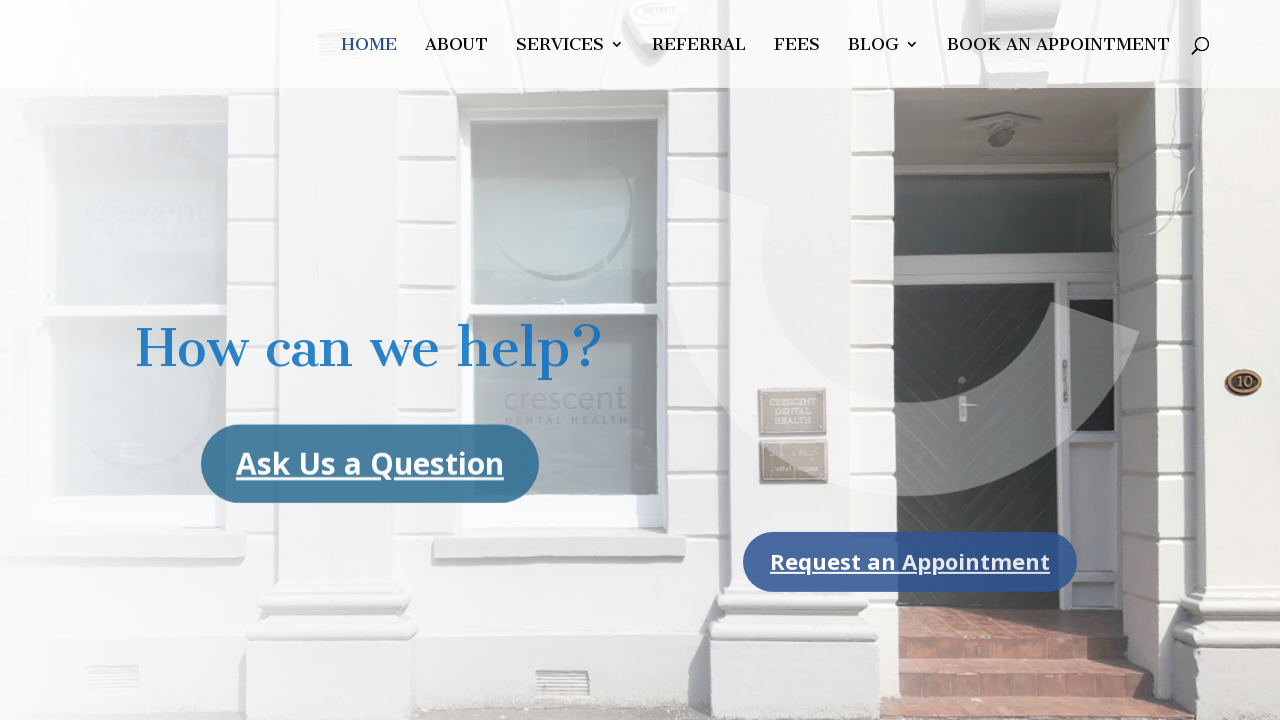

Full-page screenshot captured to verify page renders correctly
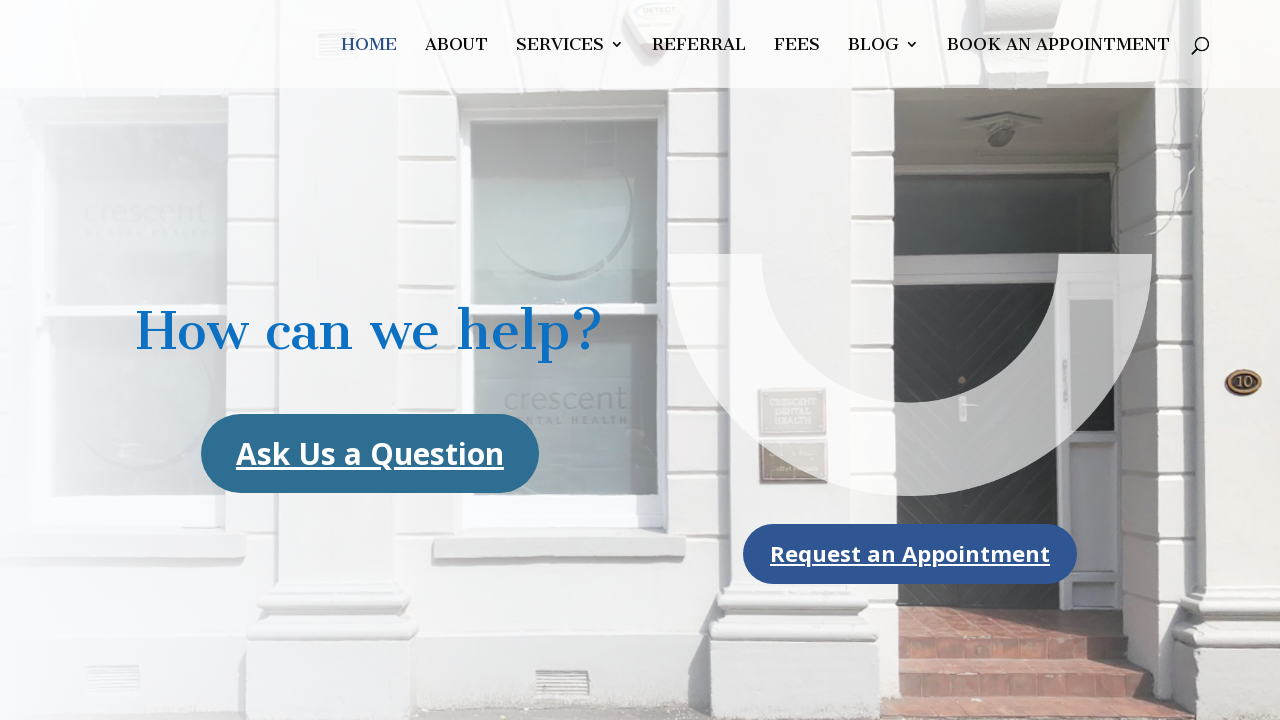

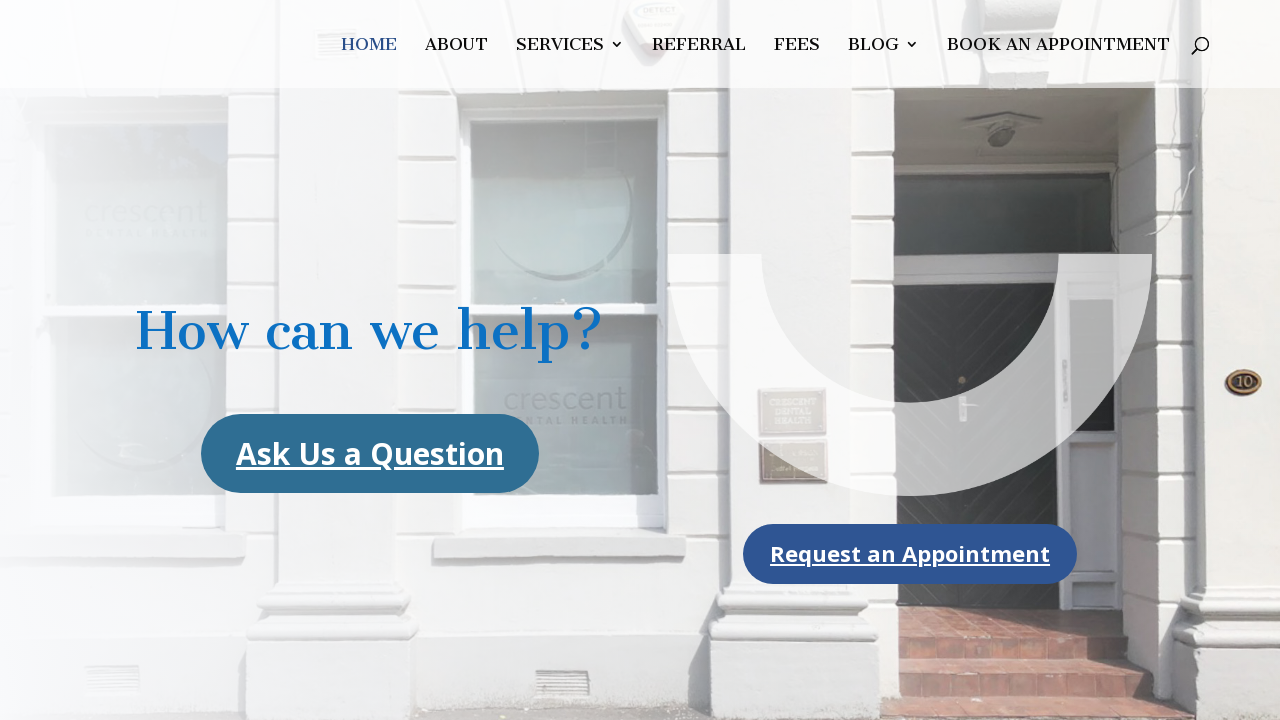